Tests checkbox functionality by verifying checkbox states and clicking to toggle the first checkbox

Starting URL: https://the-internet.herokuapp.com/checkboxes

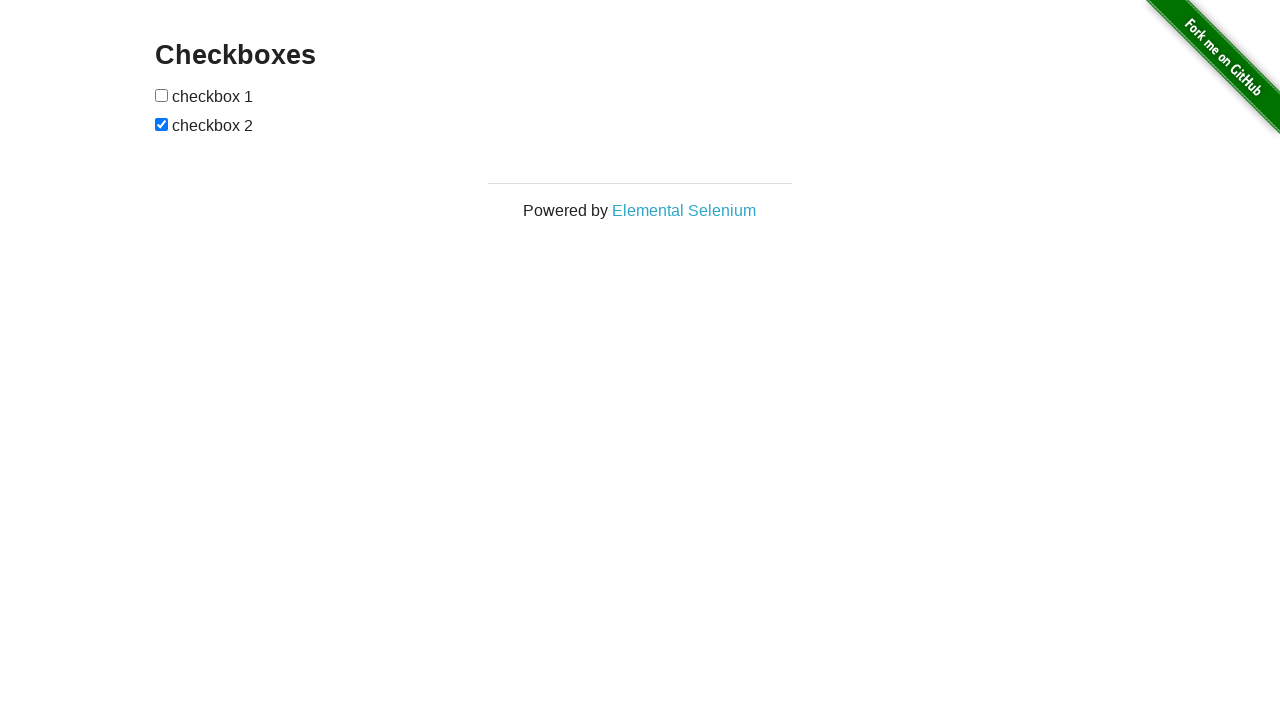

Located first checkbox element
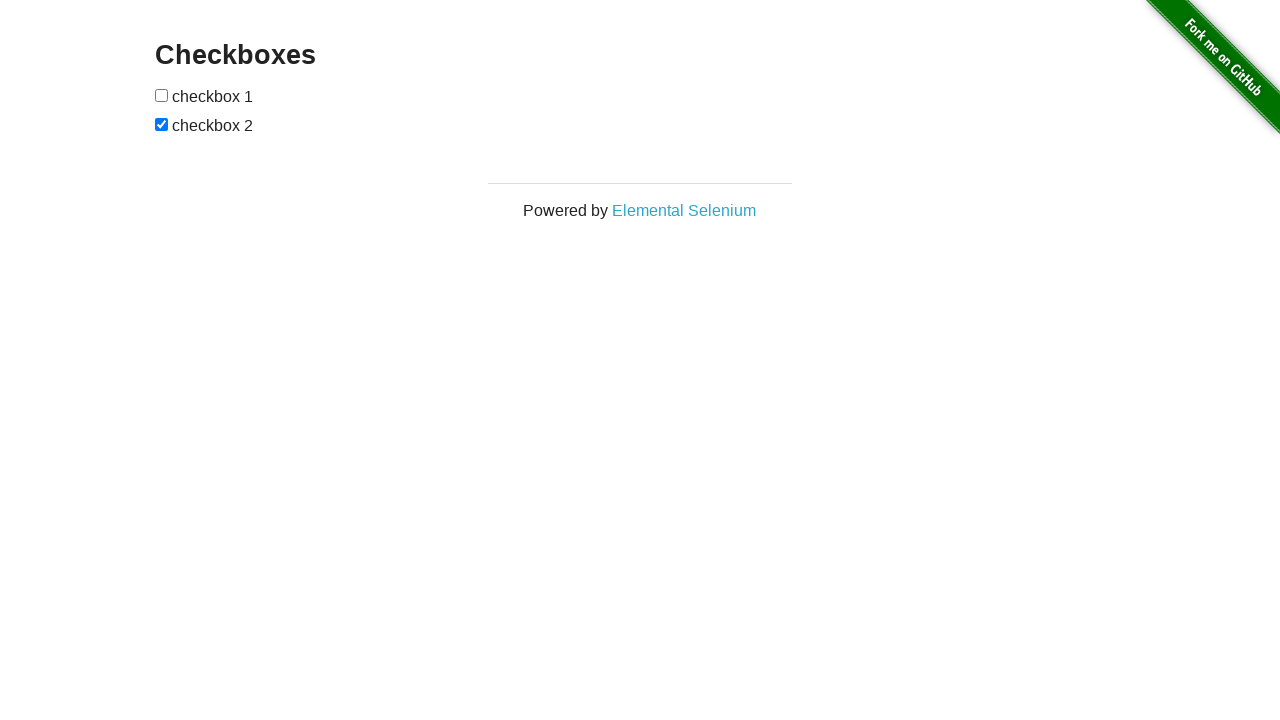

Located second checkbox element
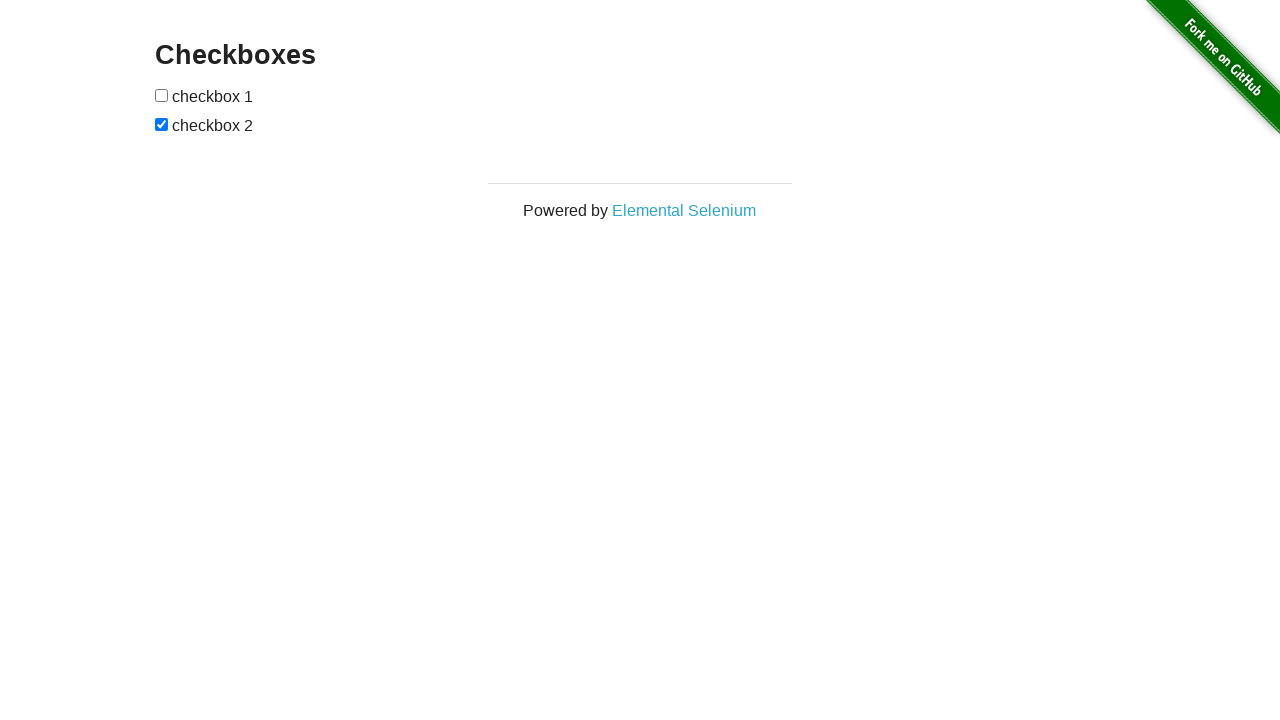

Verified checkbox2 state
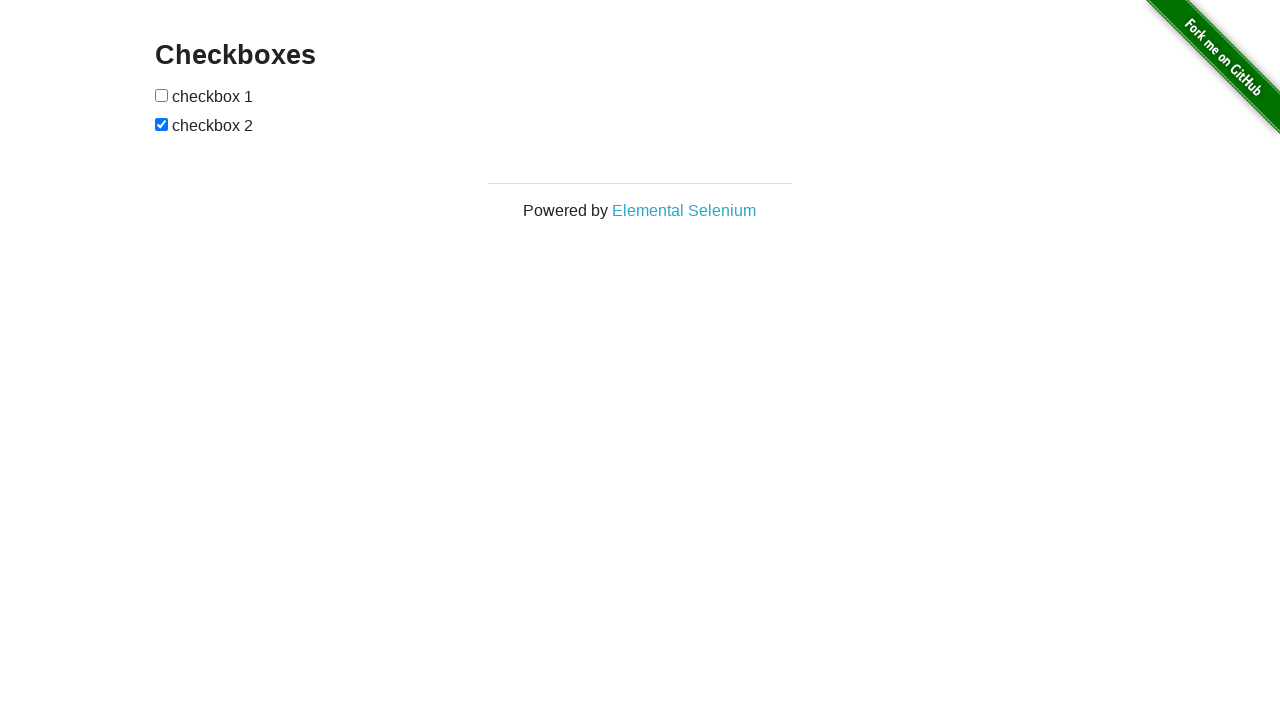

Clicked first checkbox to toggle it at (162, 95) on xpath=//*[@id='checkboxes']/input[1]
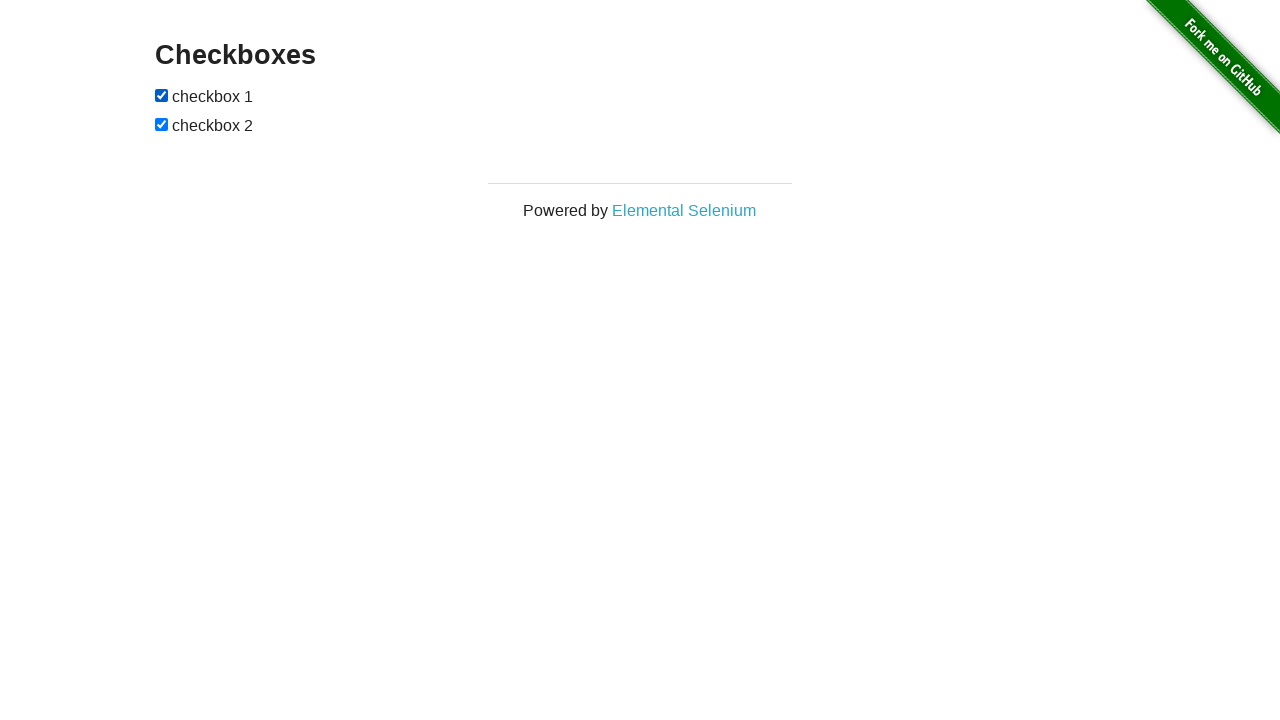

Verified first checkbox is now selected
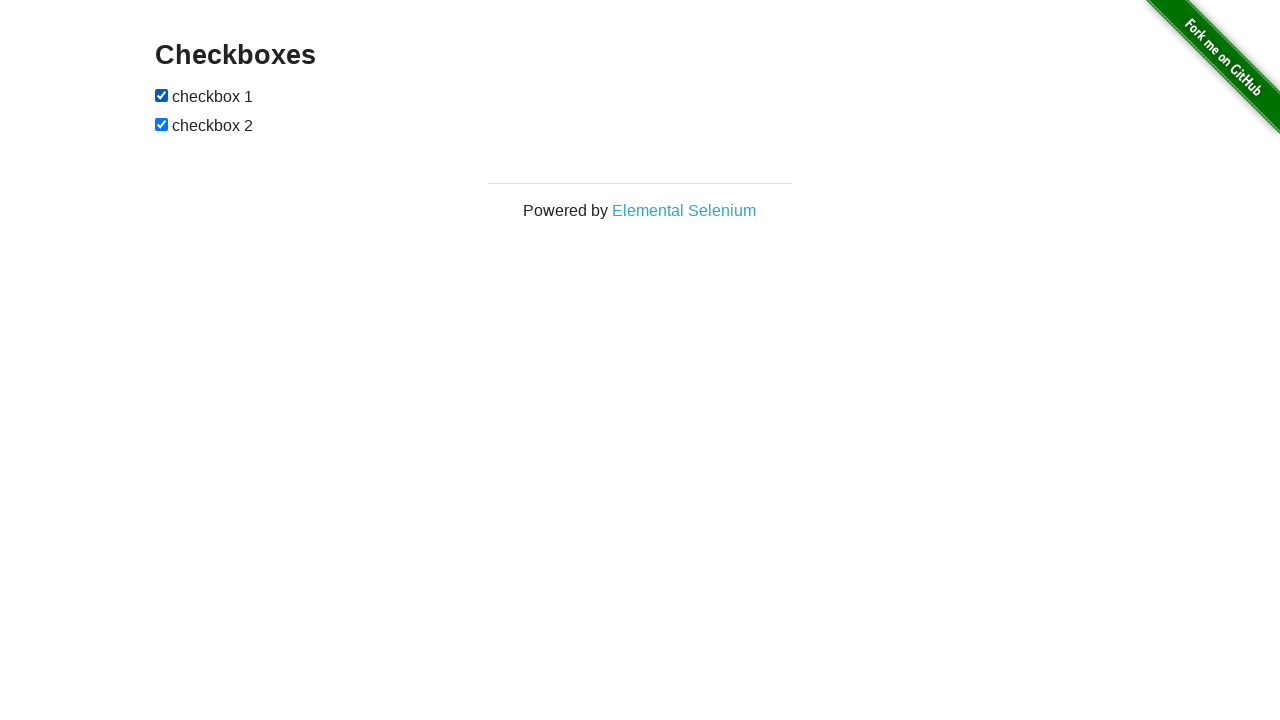

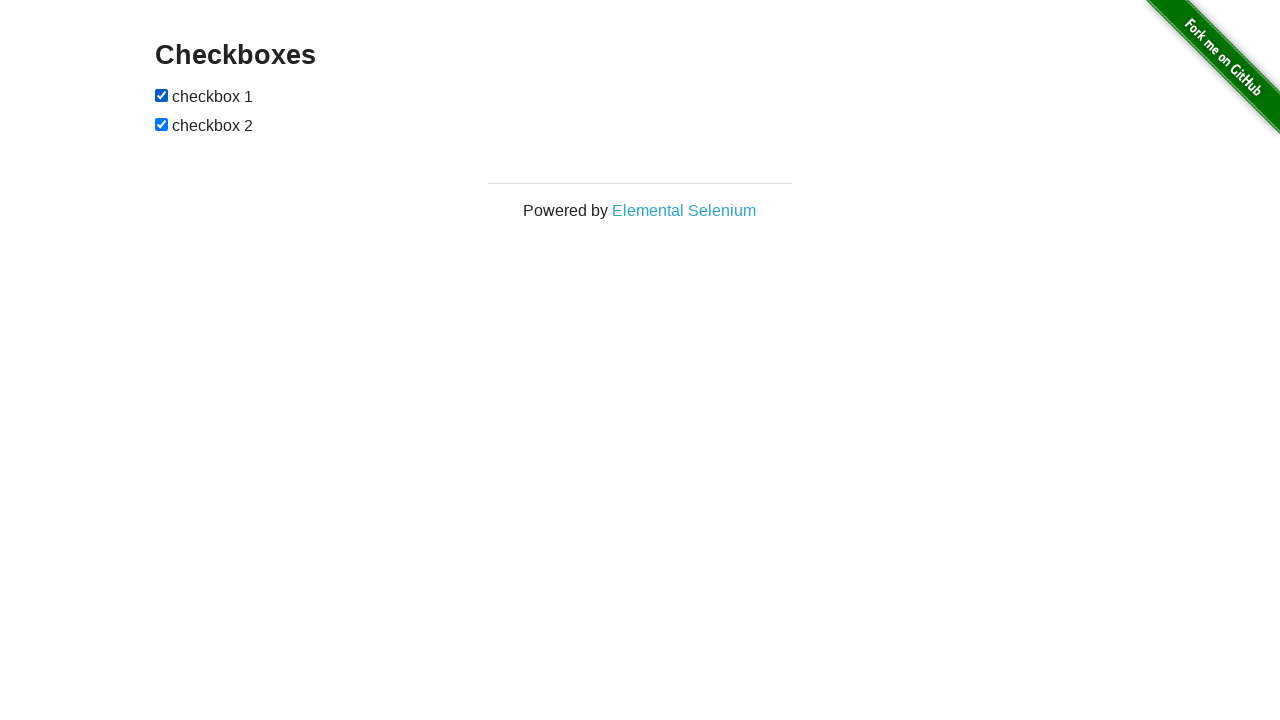